Navigates to a dynamic content page, clicks a button to generate content, and waits for specific text to appear

Starting URL: https://training-support.net/webelements/dynamic-content

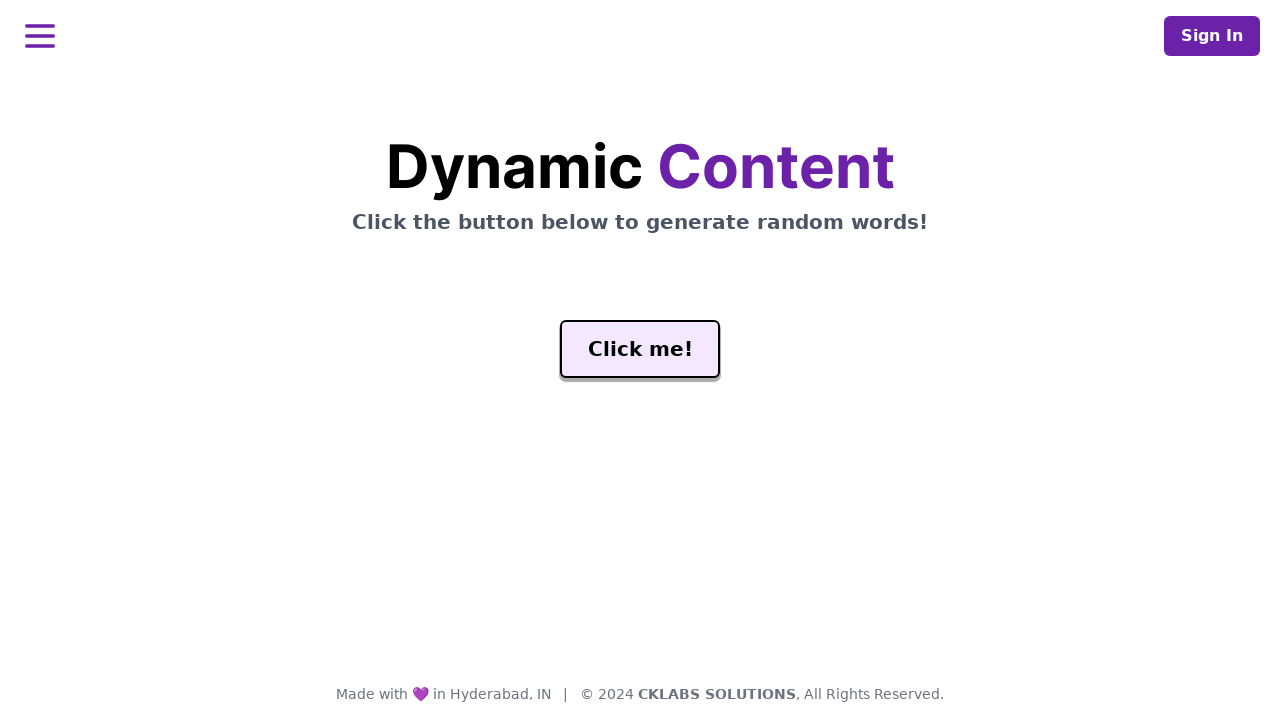

Navigated to dynamic content page
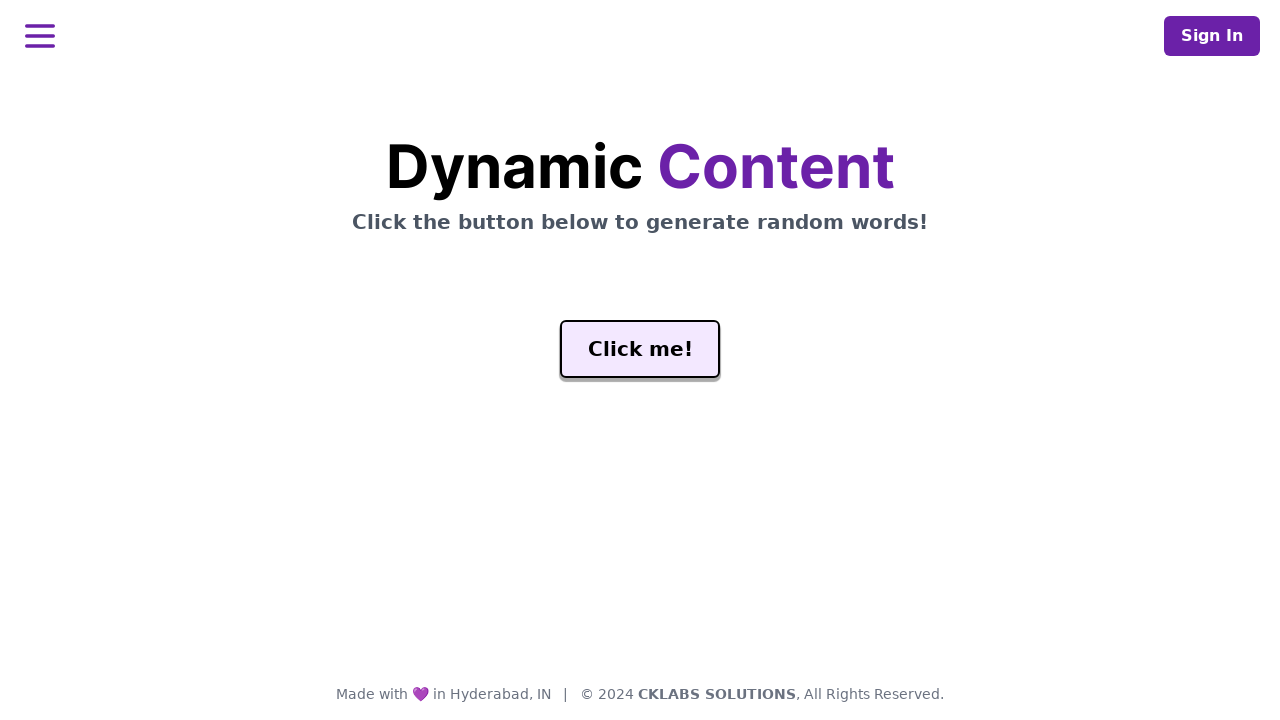

Clicked the 'Click me!' button to generate content at (640, 349) on #genButton
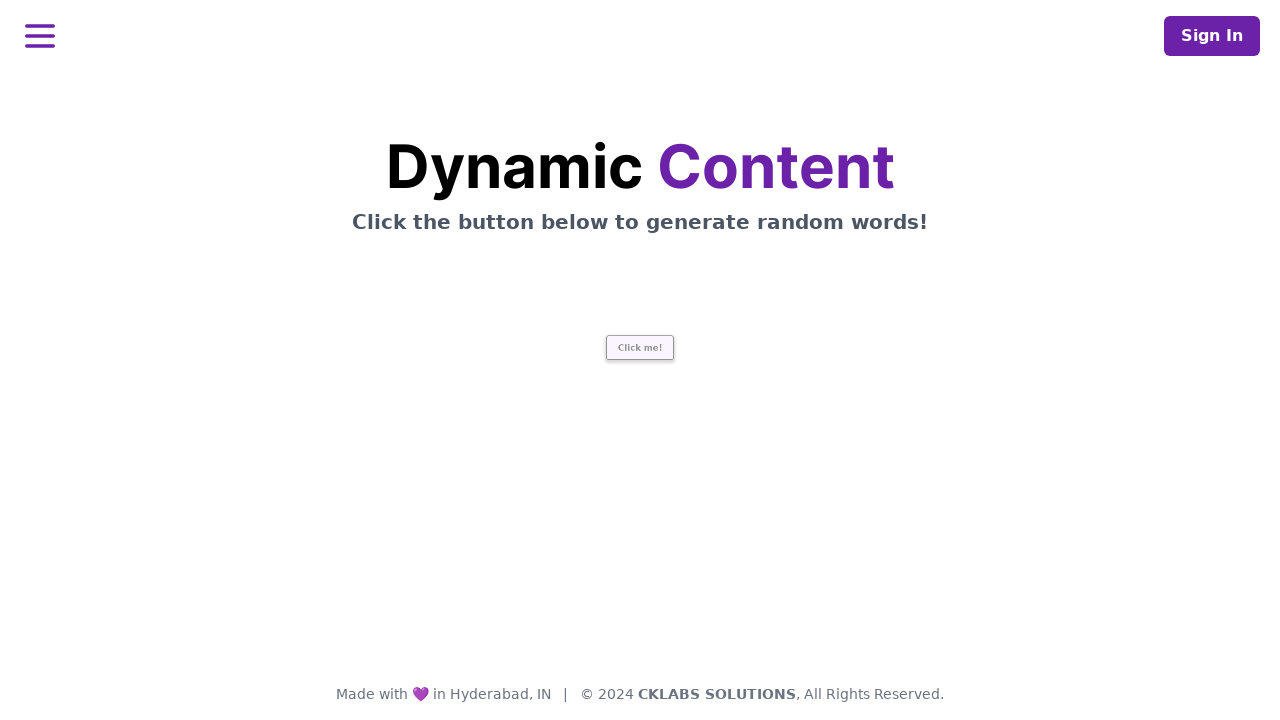

Waited for 'release' text to appear in the dynamic content
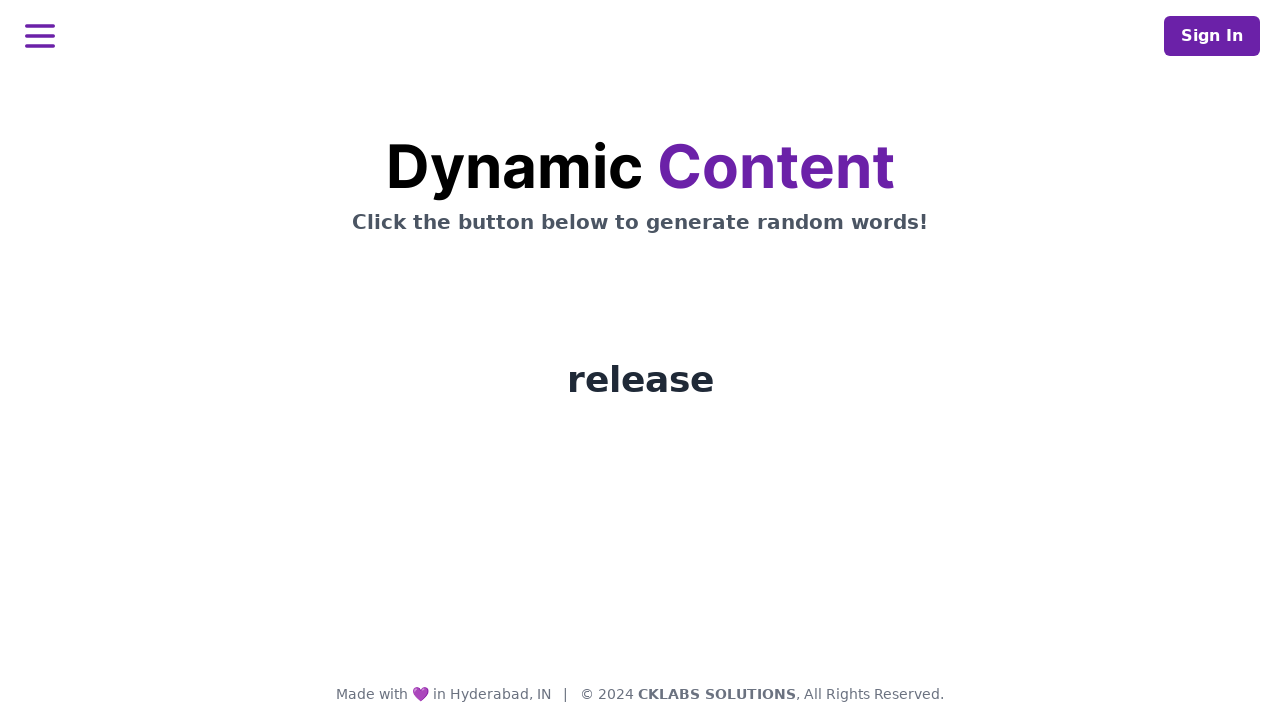

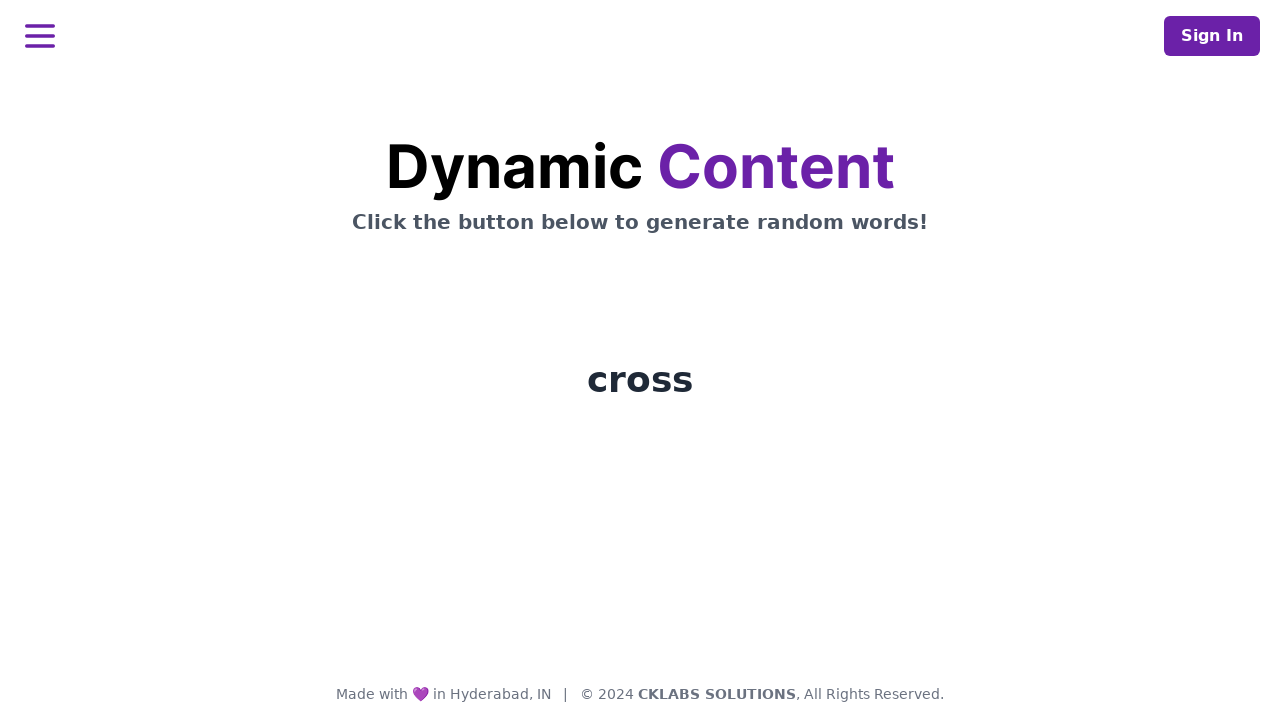